Tests the jQuery UI datepicker widget by clicking the date input field, navigating to the next month, and selecting the 22nd day.

Starting URL: https://jqueryui.com/datepicker/

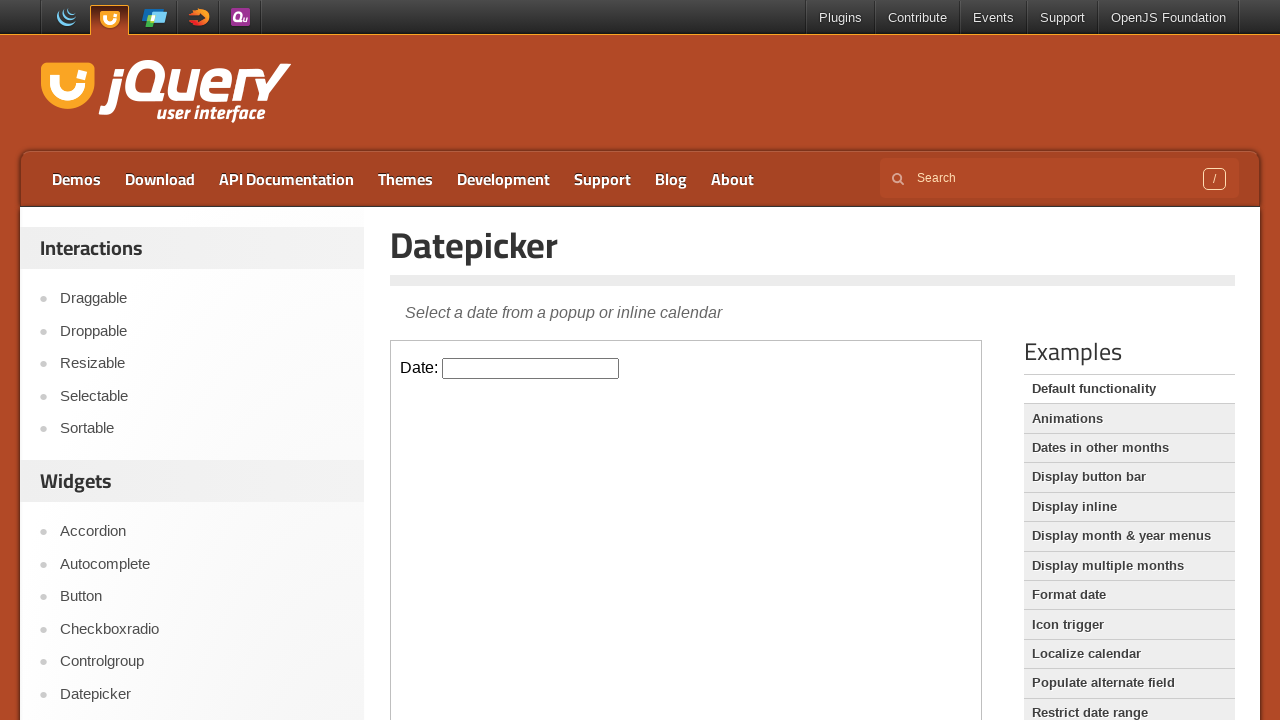

Located the demo iframe containing the datepicker widget
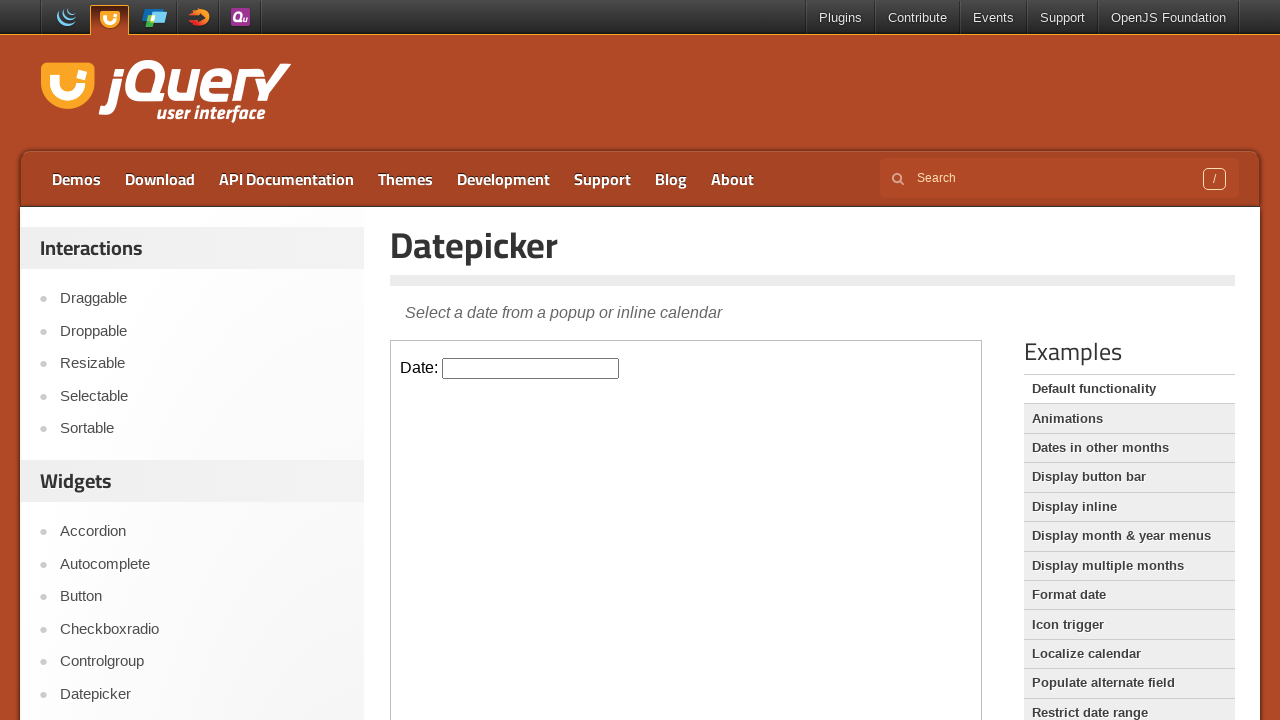

Clicked the datepicker input field to open the calendar at (531, 368) on .demo-frame >> internal:control=enter-frame >> #datepicker
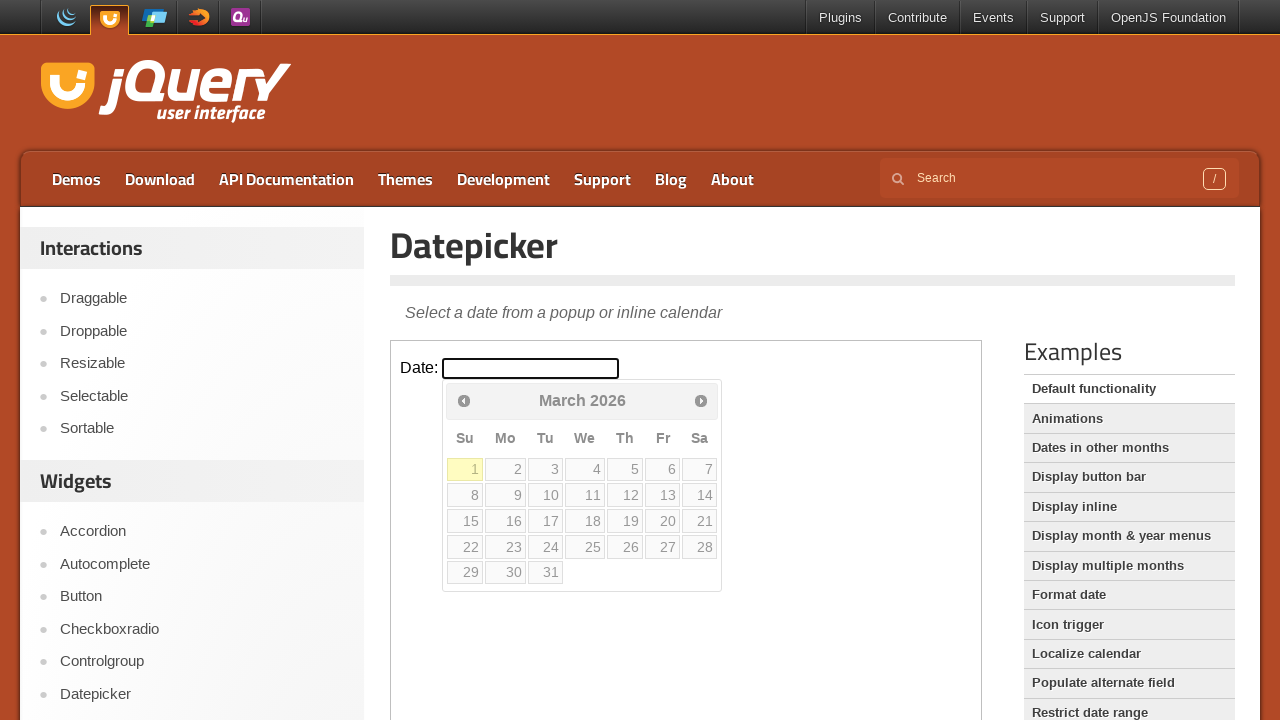

Clicked the next month button to navigate forward at (701, 400) on .demo-frame >> internal:control=enter-frame >> span.ui-icon-circle-triangle-e
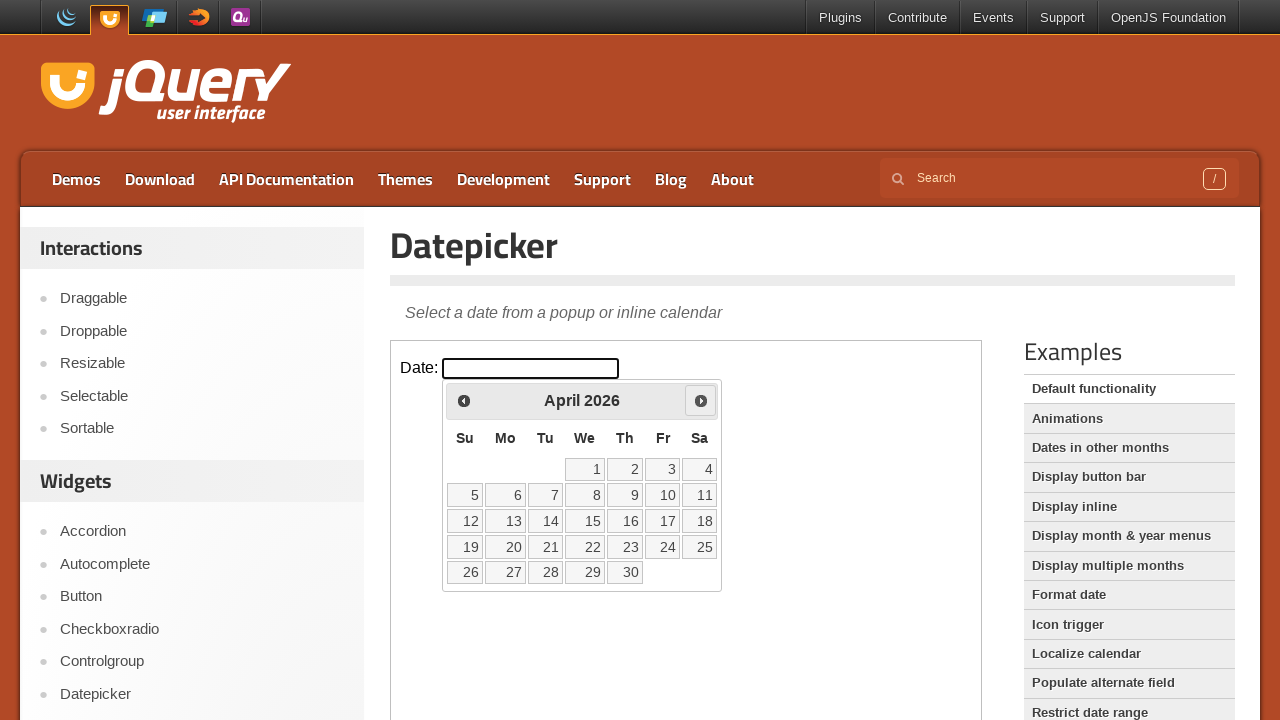

Selected the 22nd day from the datepicker at (585, 547) on .demo-frame >> internal:control=enter-frame >> xpath=//a[normalize-space()='22']
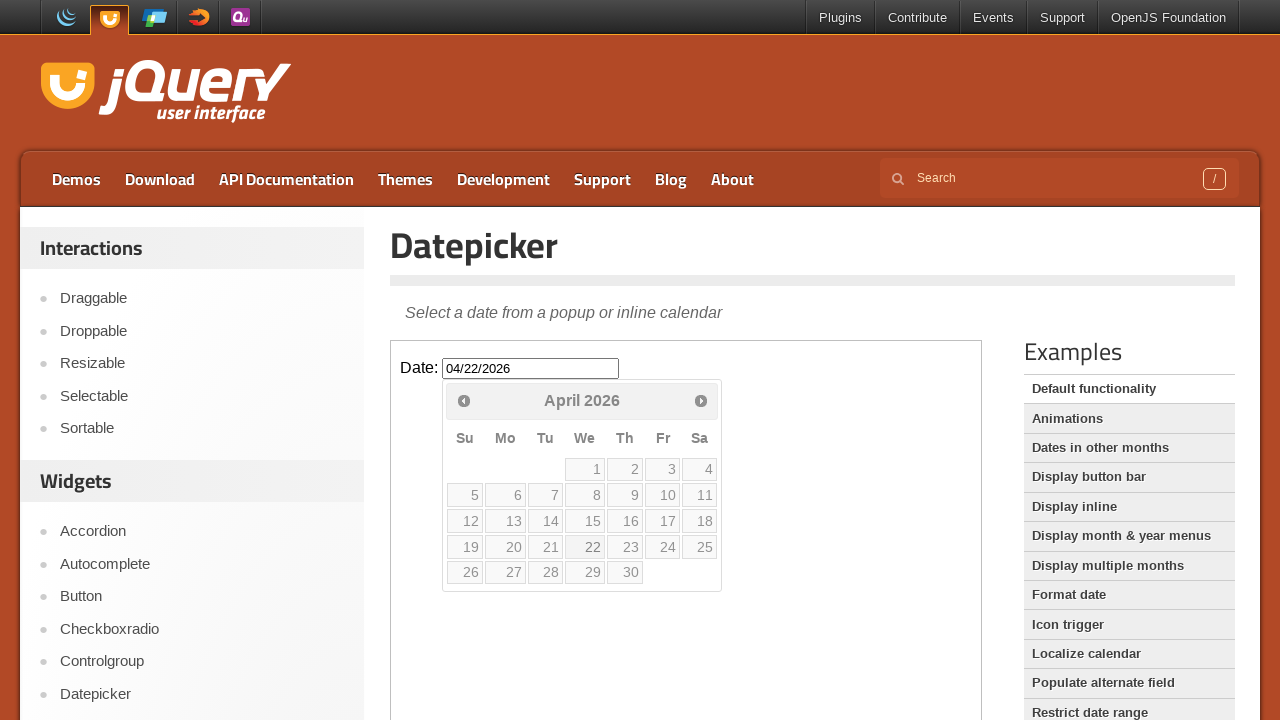

Waited for the date selection to complete
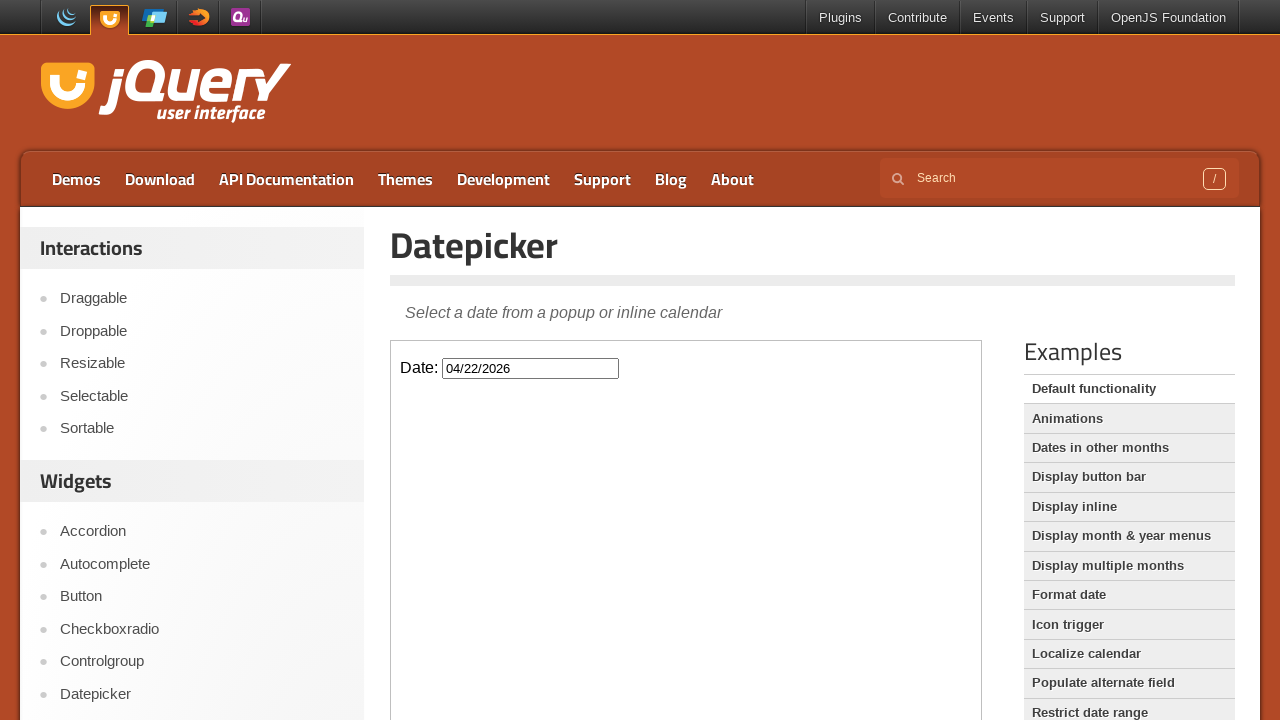

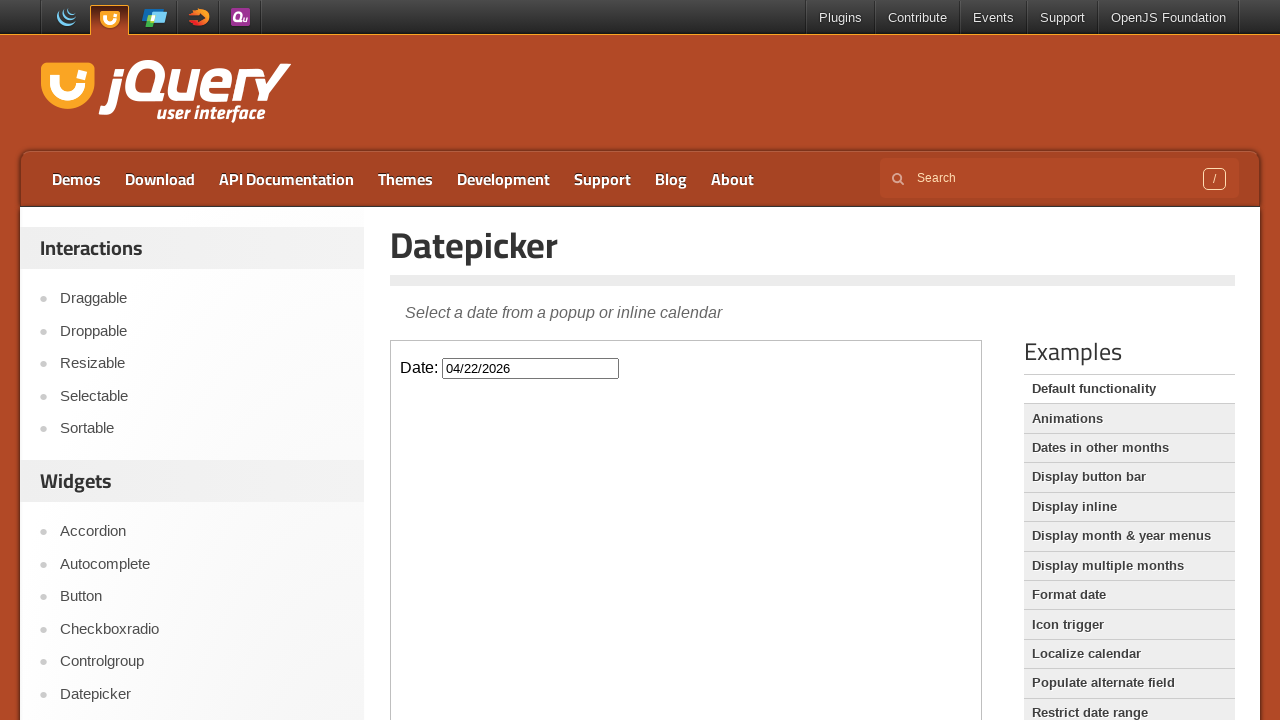